Tests text input functionality by entering text in a field and clicking a button to update its label

Starting URL: http://uitestingplayground.com/textinput

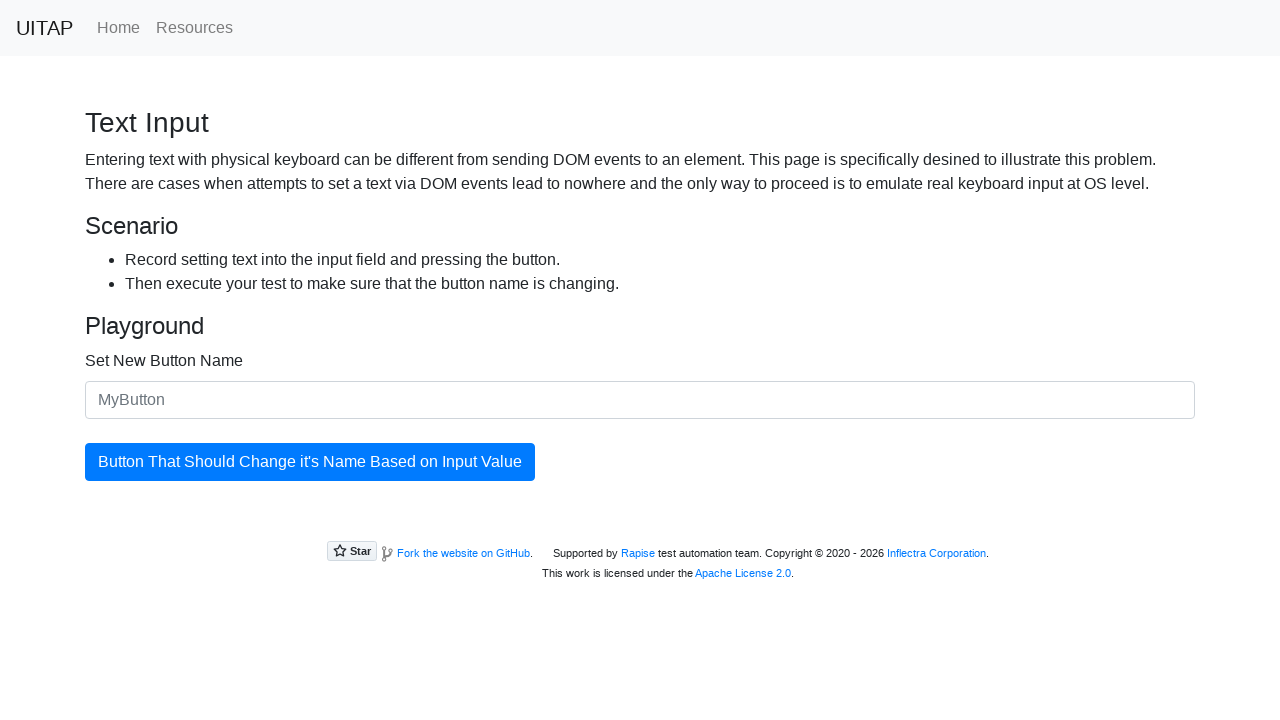

Cleared the text input field on #newButtonName
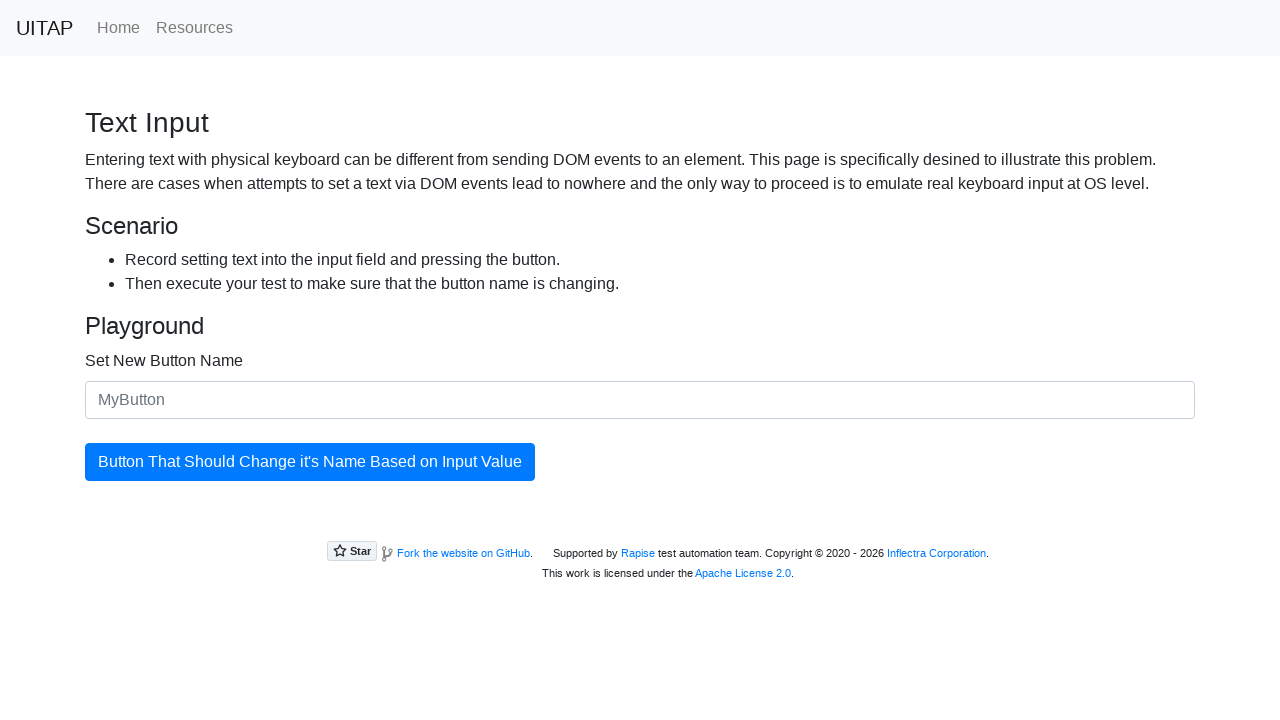

Filled text input field with 'SkyPro' on #newButtonName
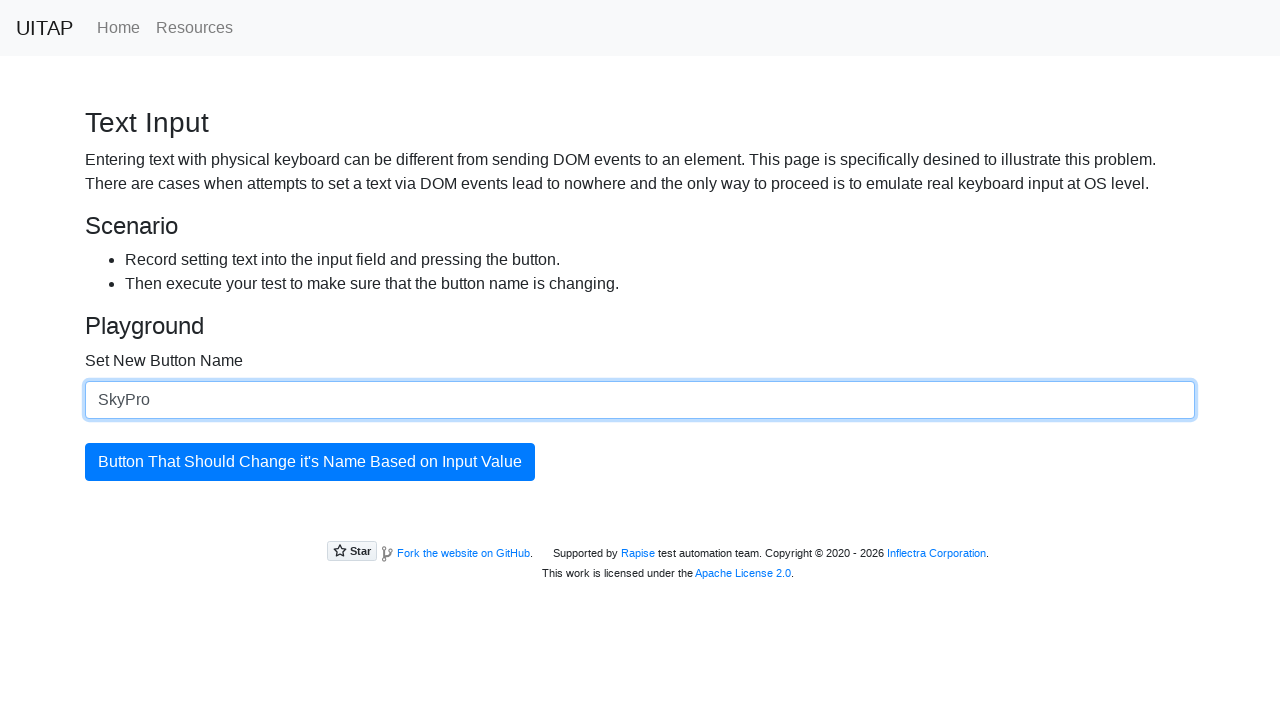

Clicked the button to update its label at (310, 462) on #updatingButton
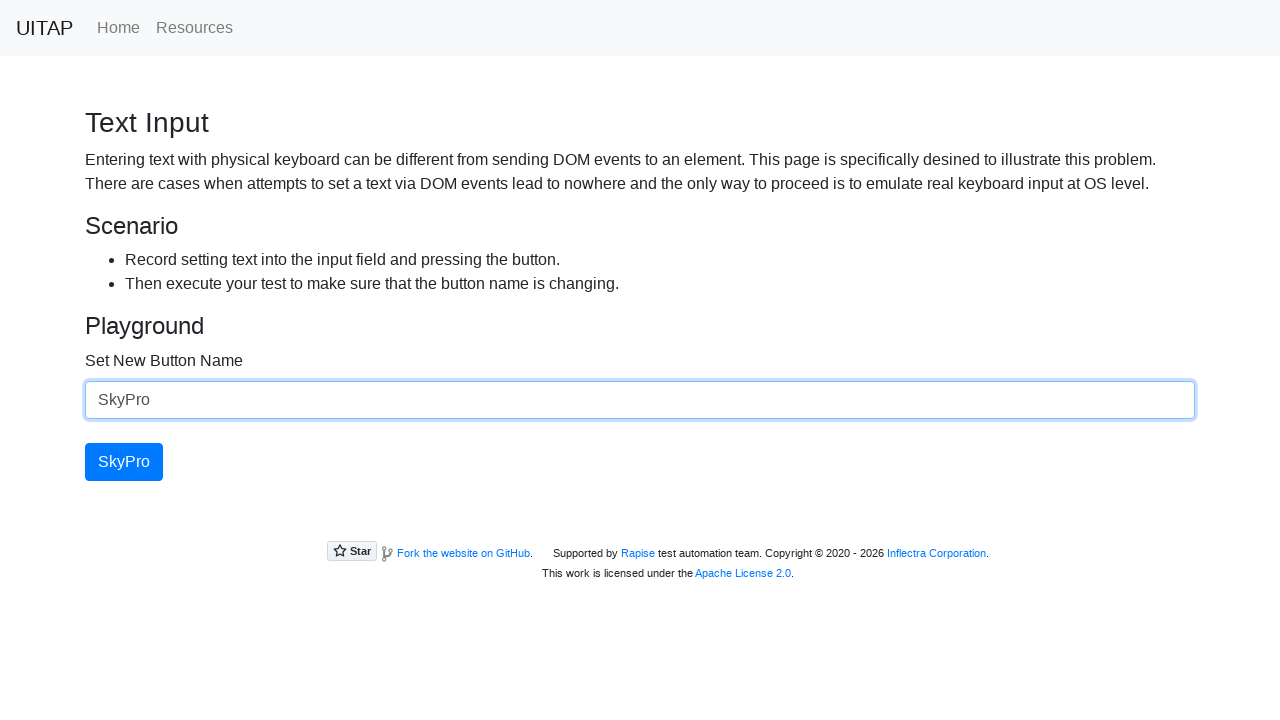

Retrieved button text content: 'SkyPro'
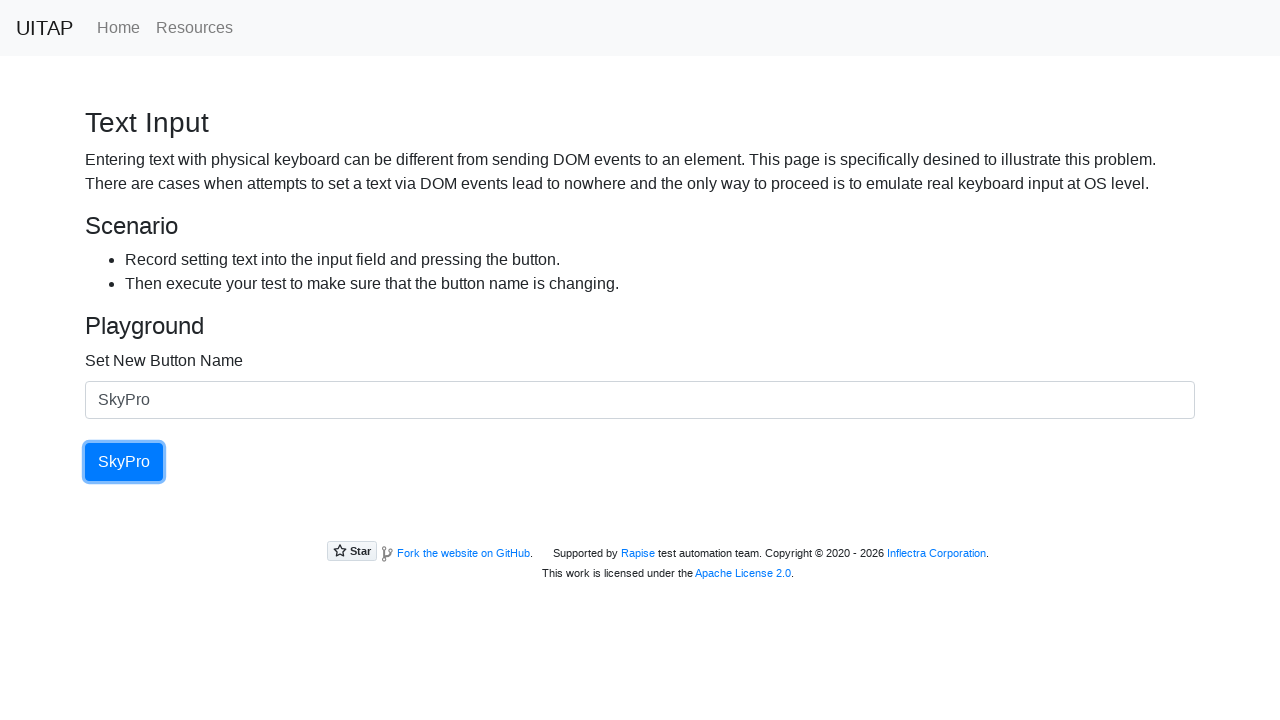

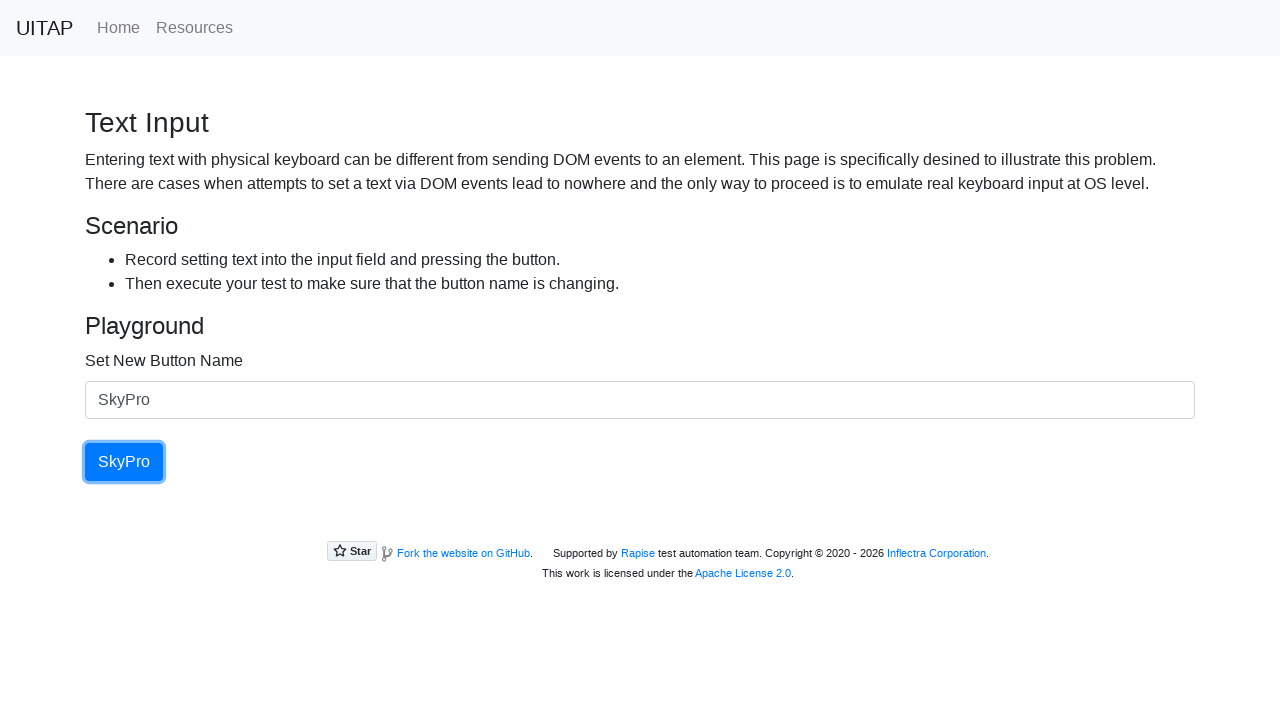